Tests adding three todo items and removing all of them, verifying no items remain

Starting URL: https://demo.playwright.dev/todomvc/#/

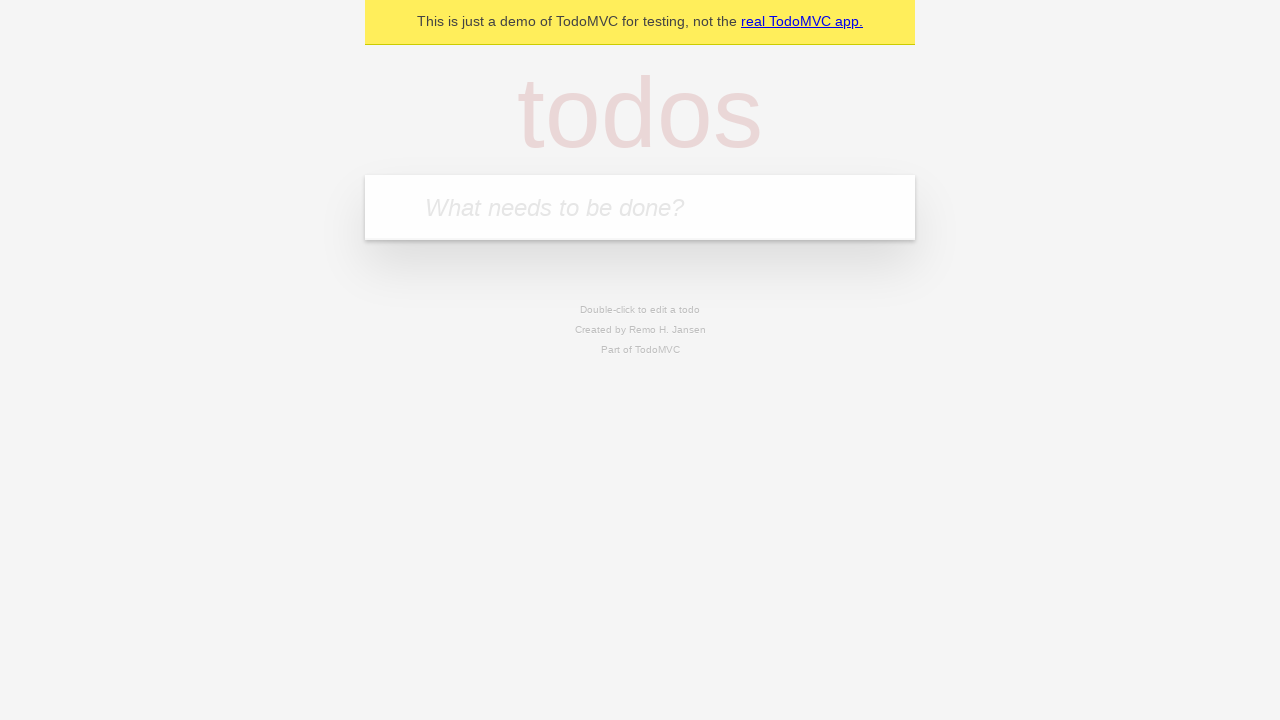

Filled new todo input with 'Buy groceries' on input.new-todo
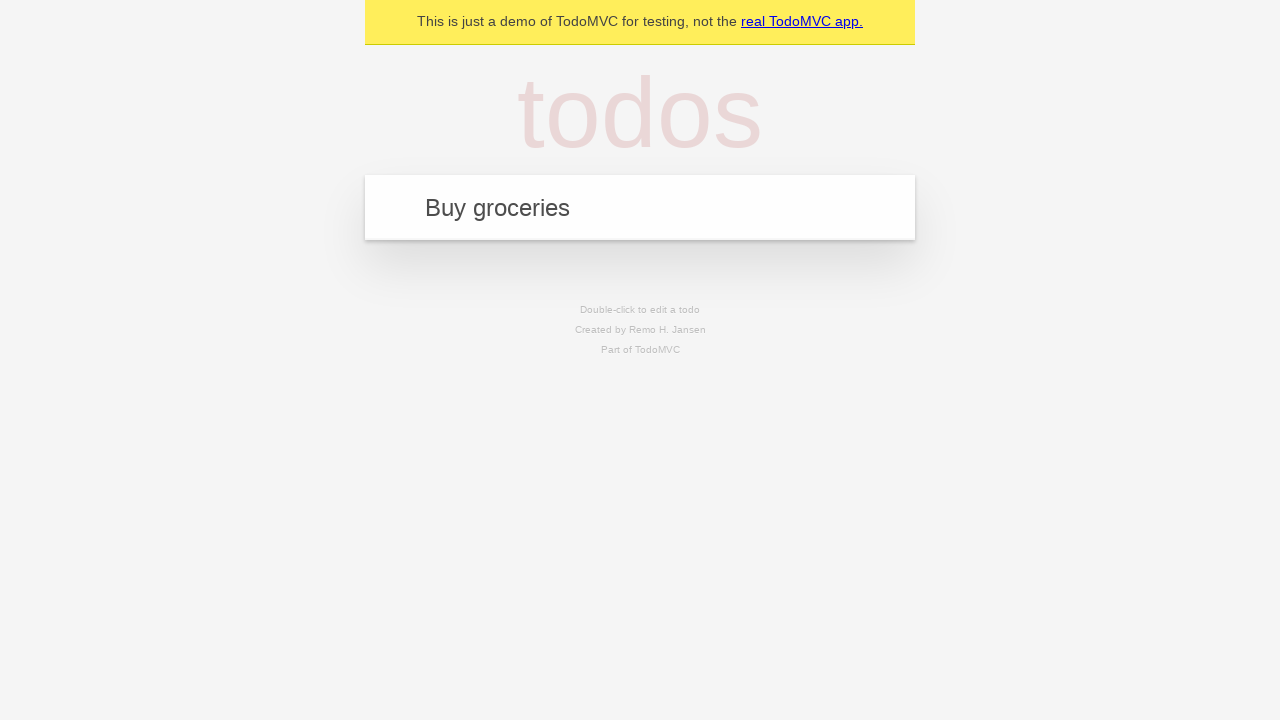

Pressed Enter to add 'Buy groceries' todo on input.new-todo
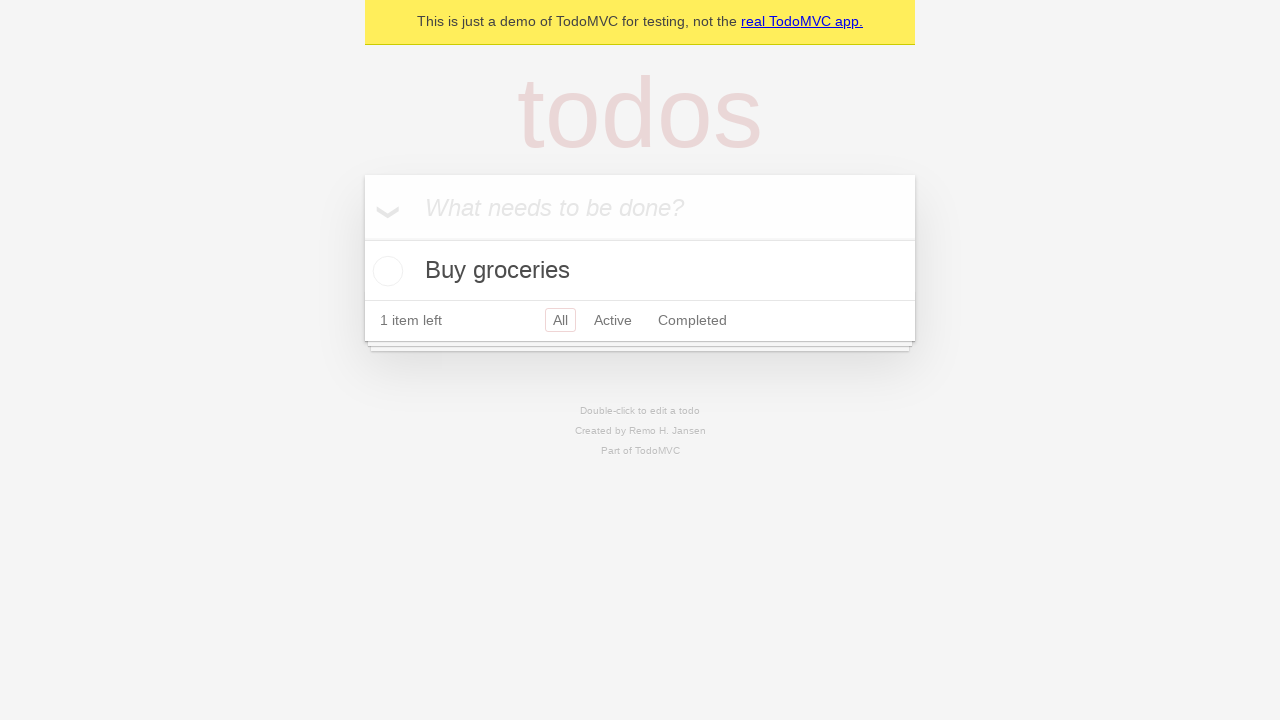

Filled new todo input with 'Go to the gym' on input.new-todo
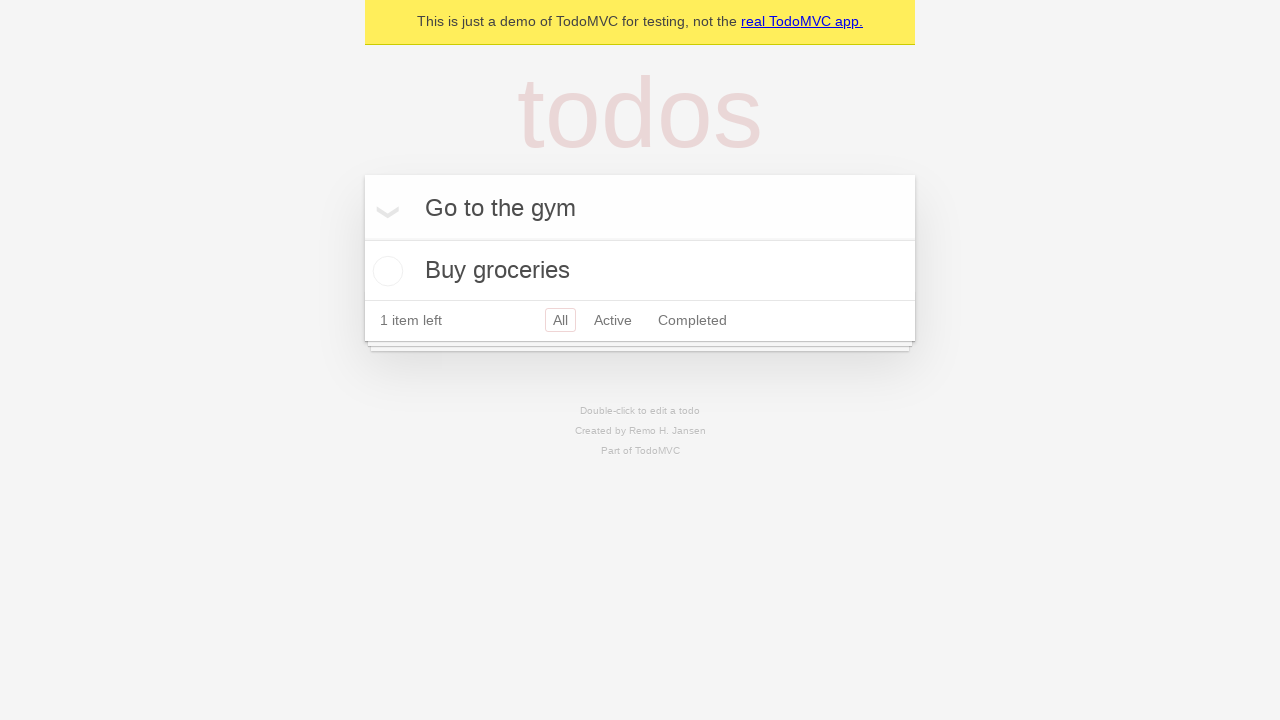

Pressed Enter to add 'Go to the gym' todo on input.new-todo
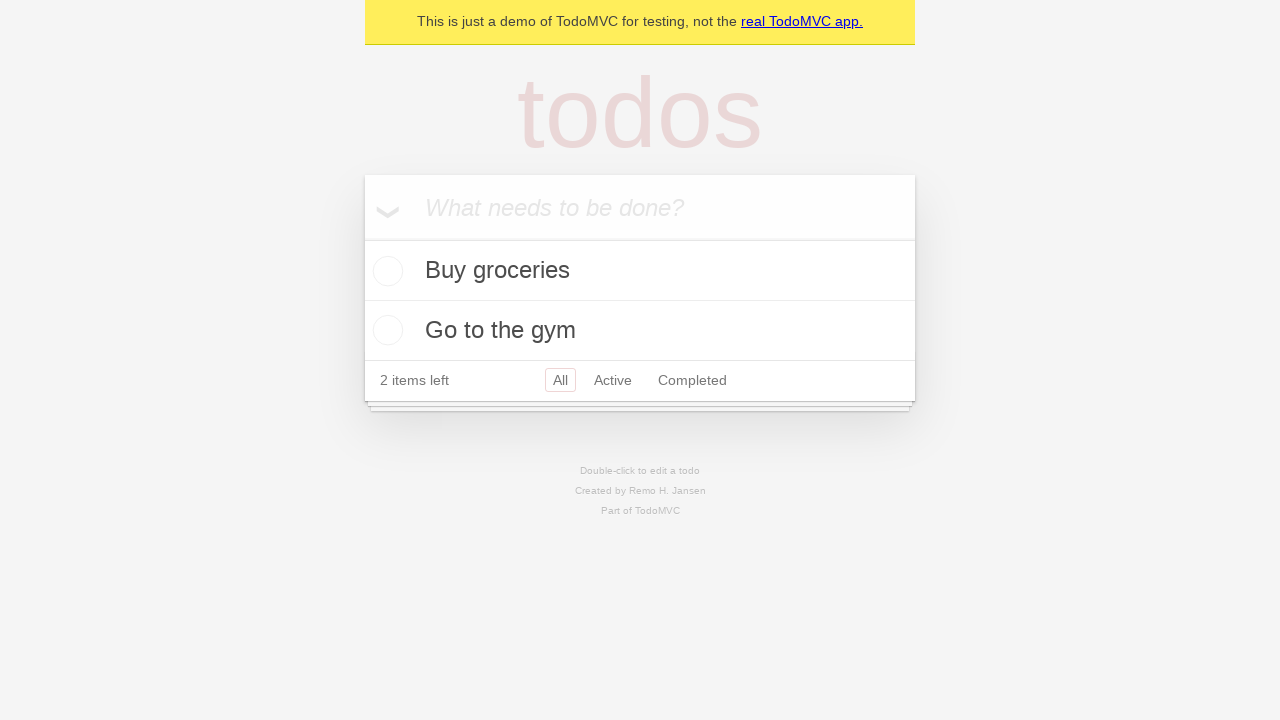

Filled new todo input with 'Read a book' on input.new-todo
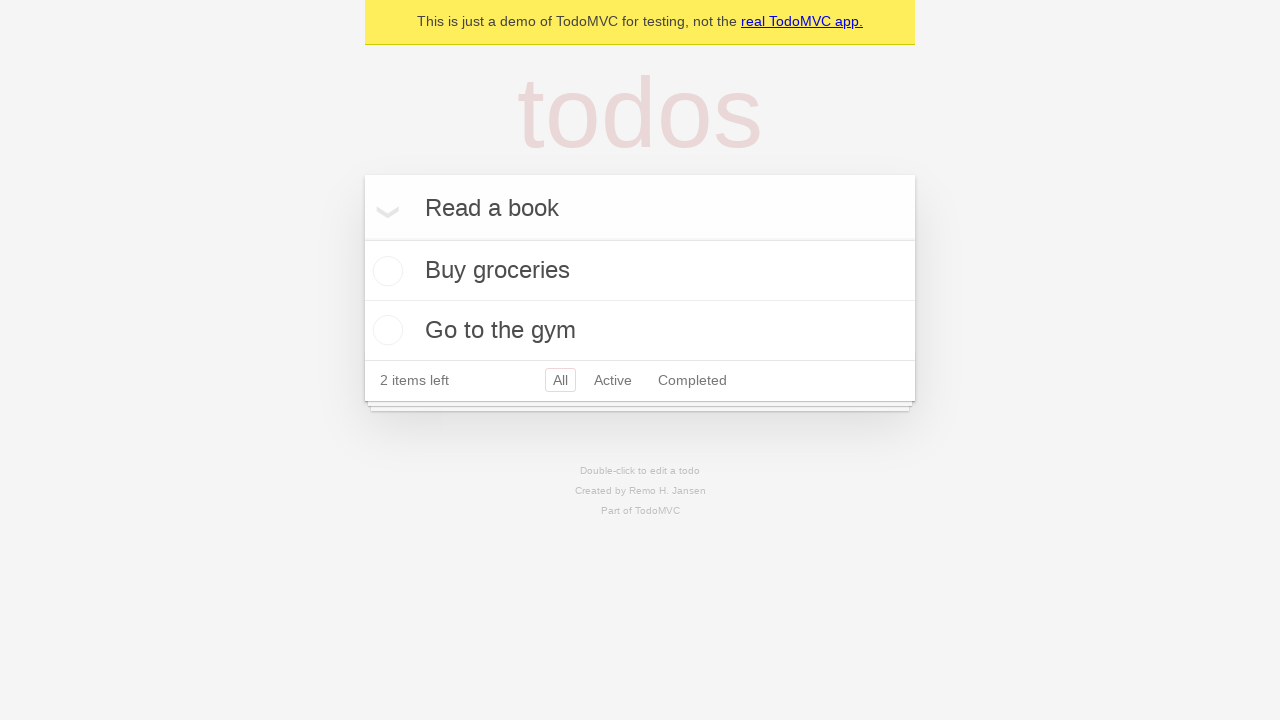

Pressed Enter to add 'Read a book' todo on input.new-todo
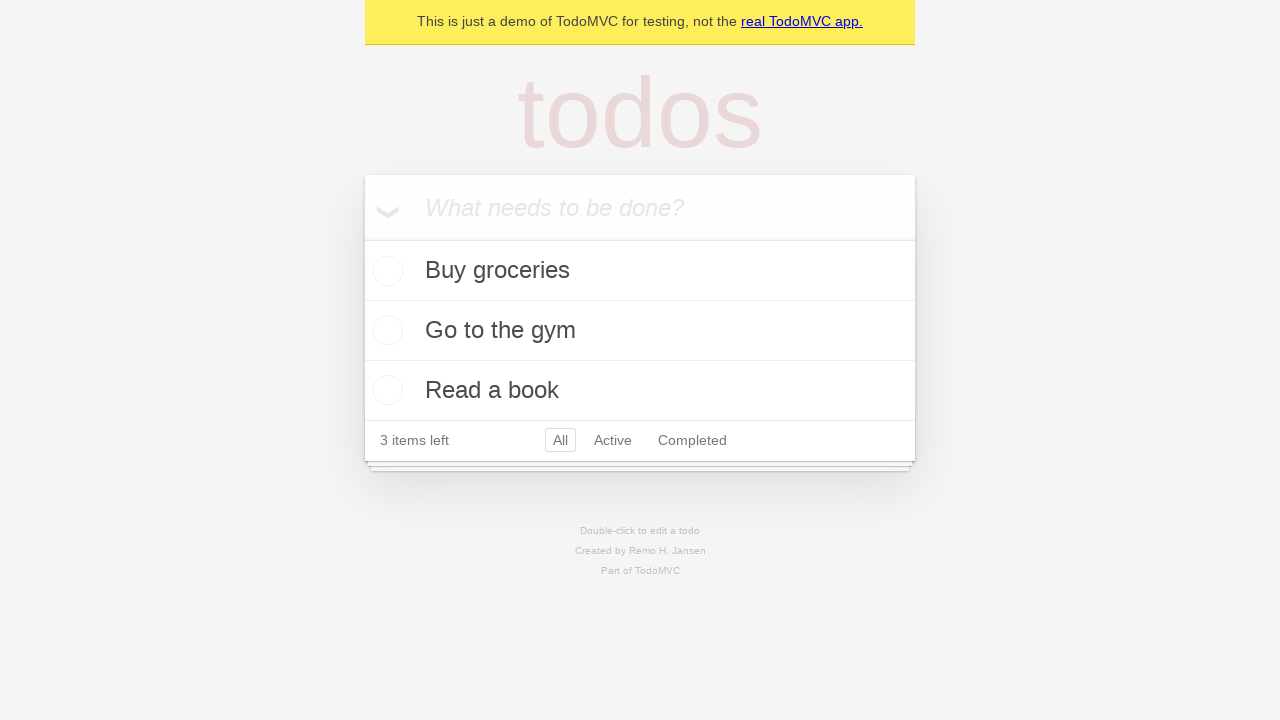

Located 'Buy groceries' todo item
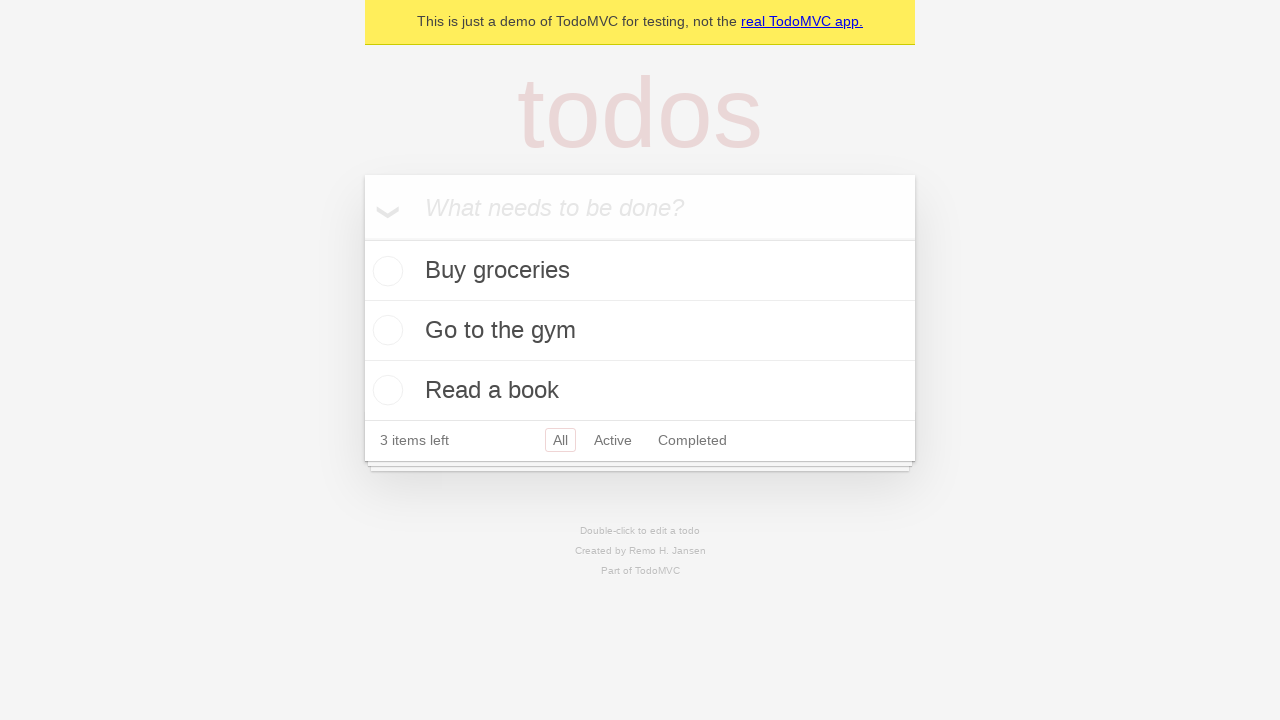

Hovered over 'Buy groceries' todo to reveal delete button at (640, 271) on internal:testid=[data-testid="todo-item"s] >> internal:has-text="Buy groceries"i
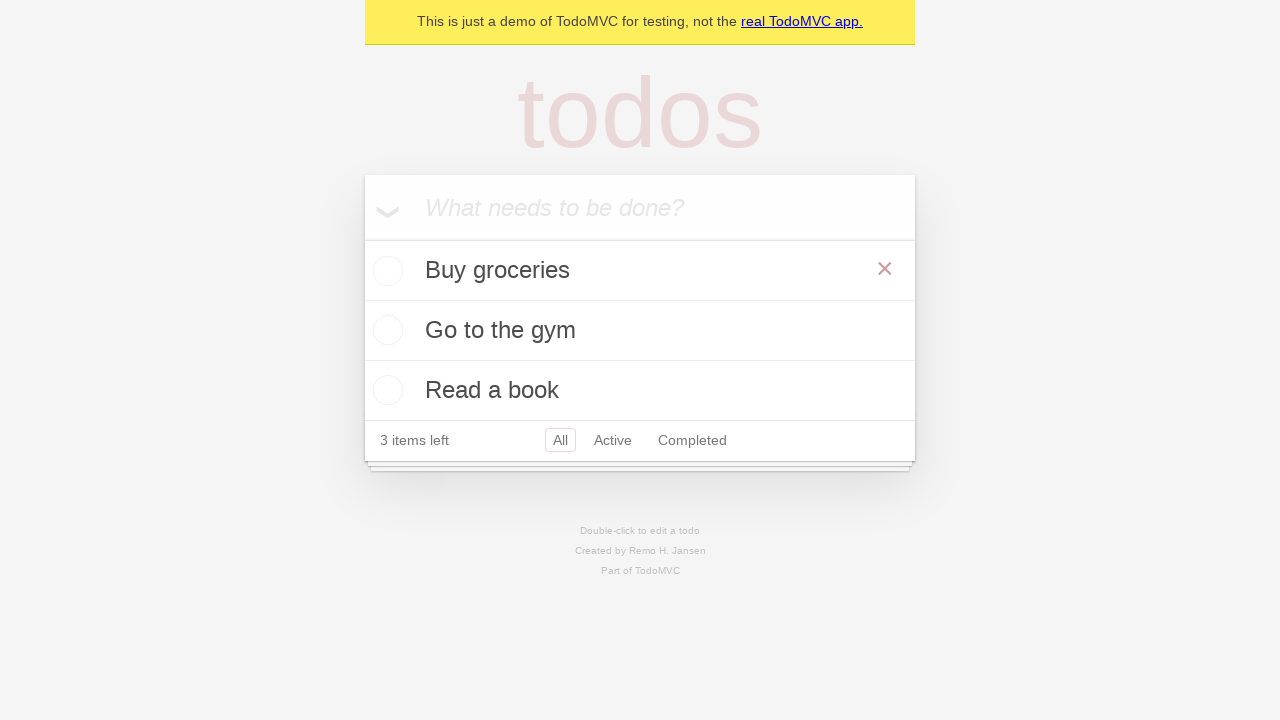

Clicked delete button to remove 'Buy groceries' todo at (885, 269) on internal:testid=[data-testid="todo-item"s] >> internal:has-text="Buy groceries"i
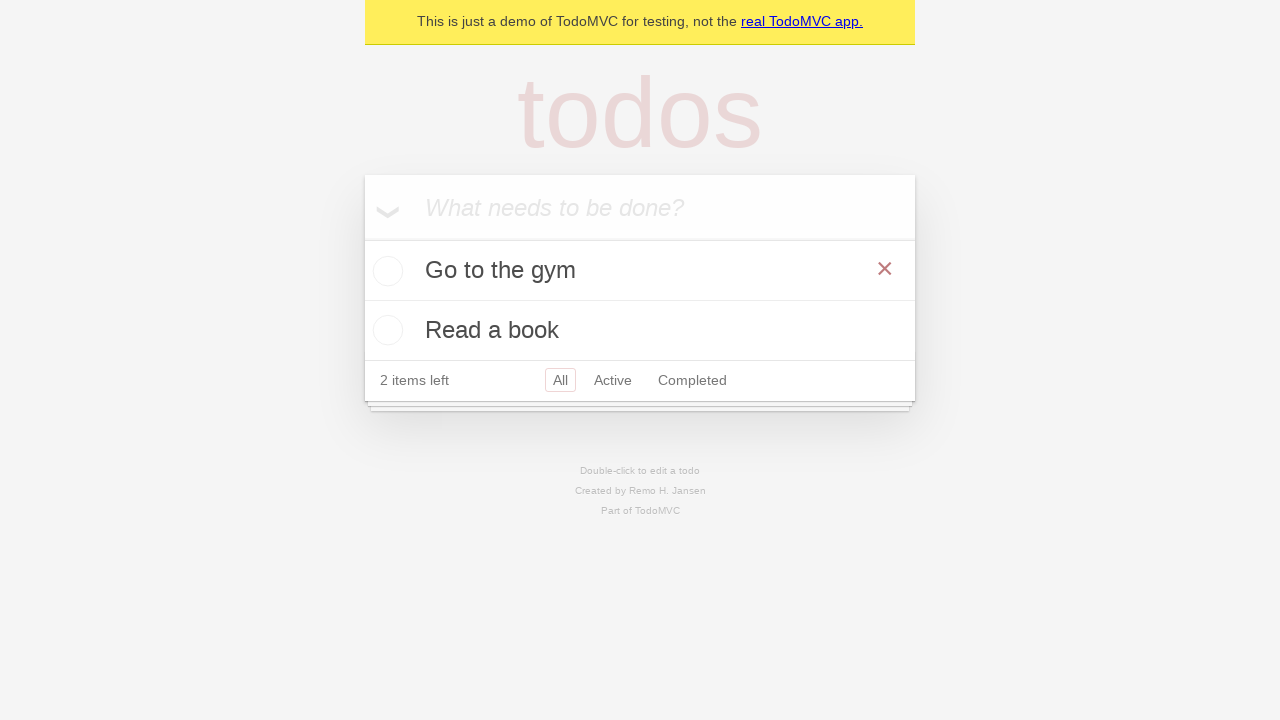

Located 'Go to the gym' todo item
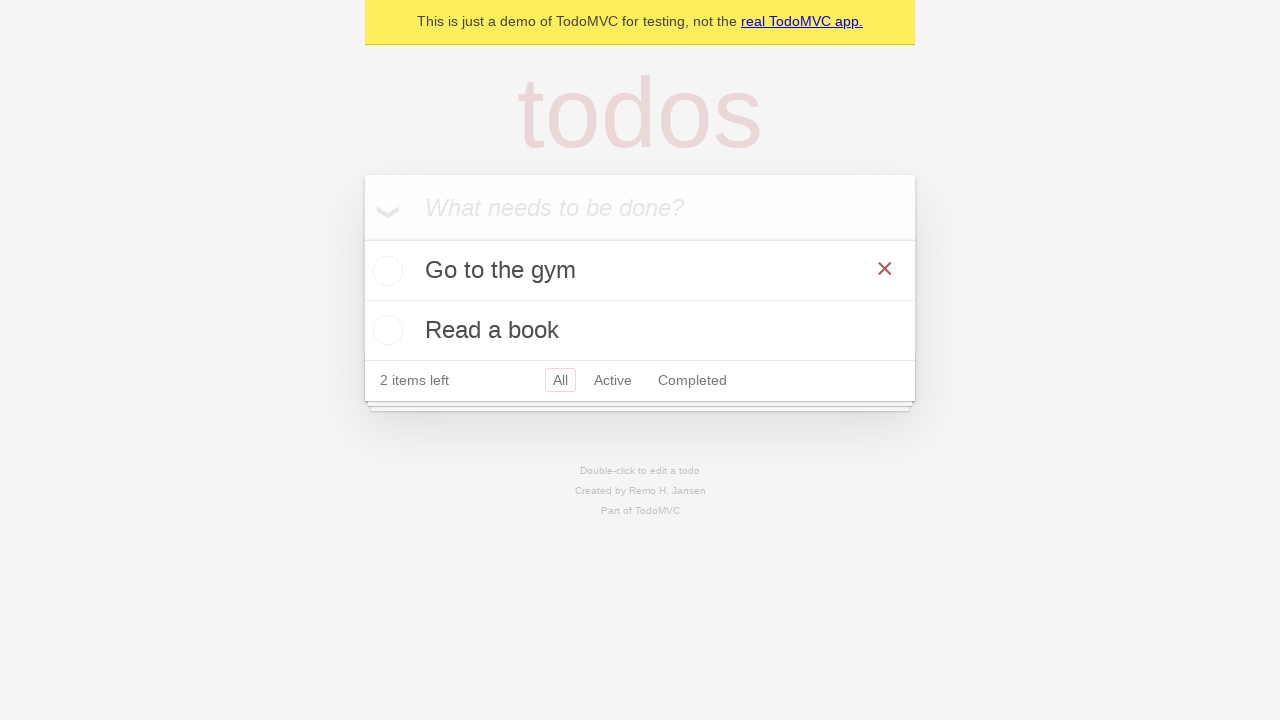

Hovered over 'Go to the gym' todo to reveal delete button at (640, 271) on internal:testid=[data-testid="todo-item"s] >> internal:has-text="Go to the gym"i
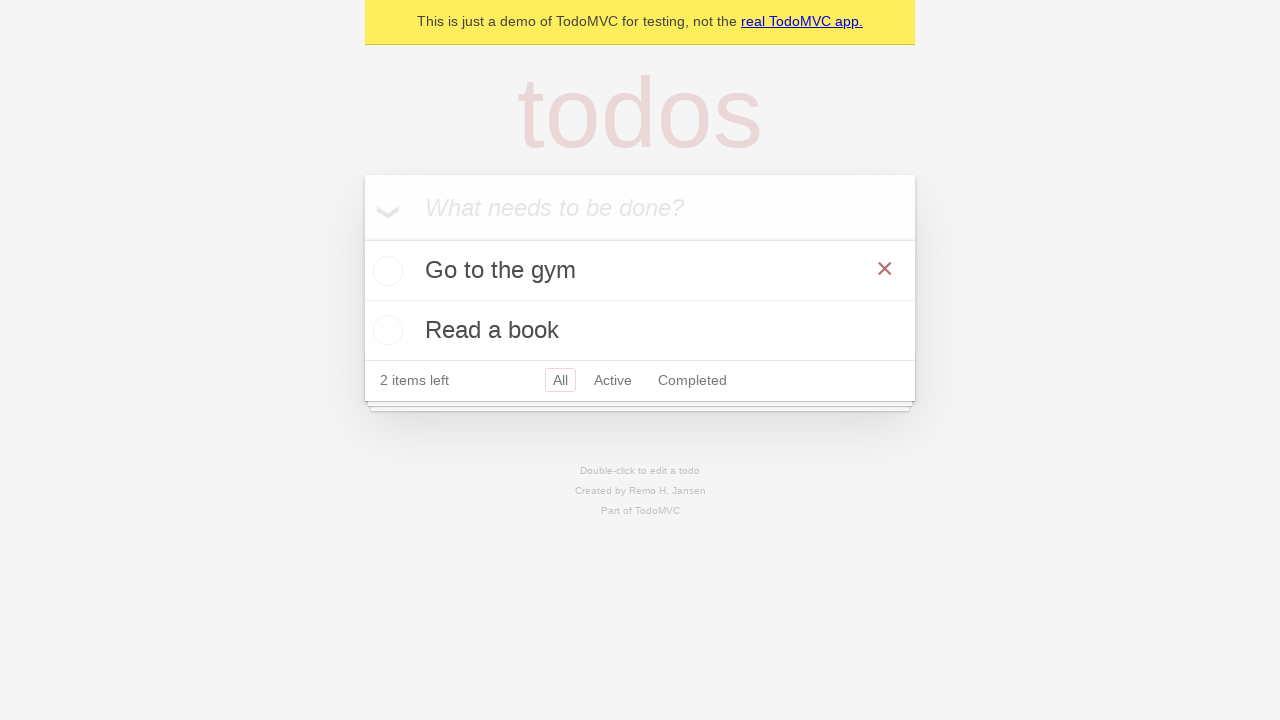

Clicked delete button to remove 'Go to the gym' todo at (885, 269) on internal:testid=[data-testid="todo-item"s] >> internal:has-text="Go to the gym"i
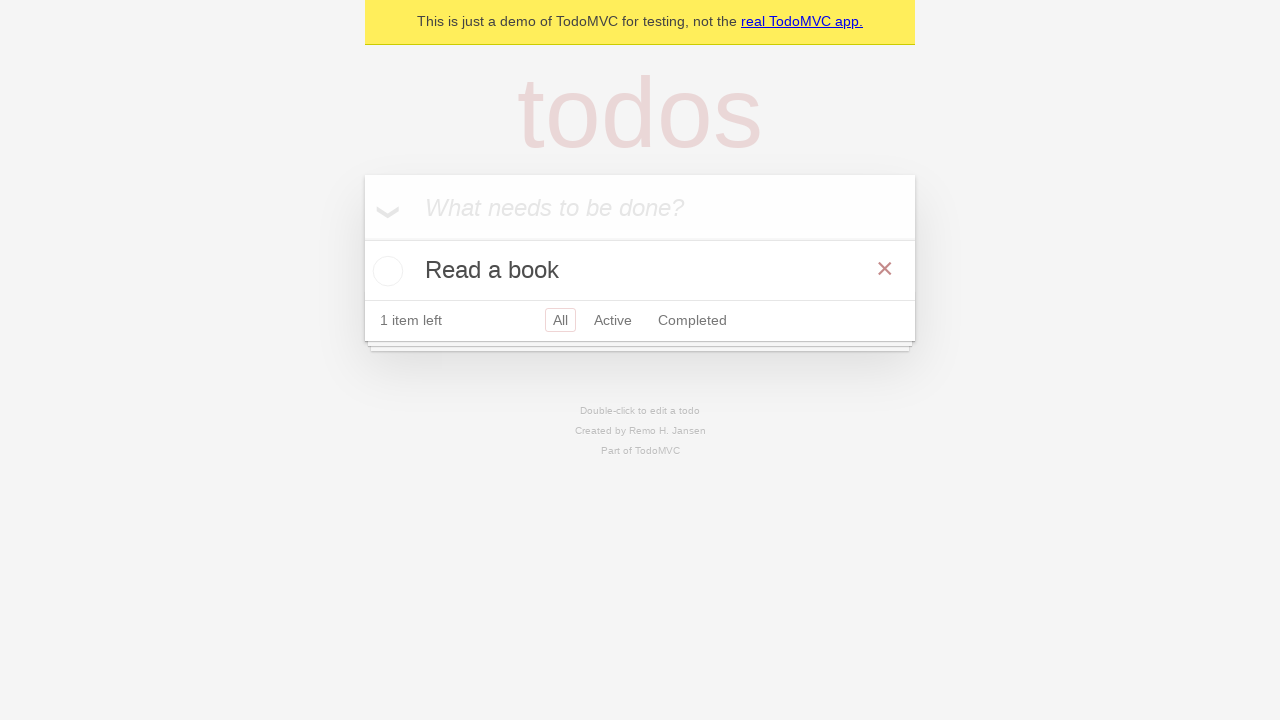

Located 'Read a book' todo item
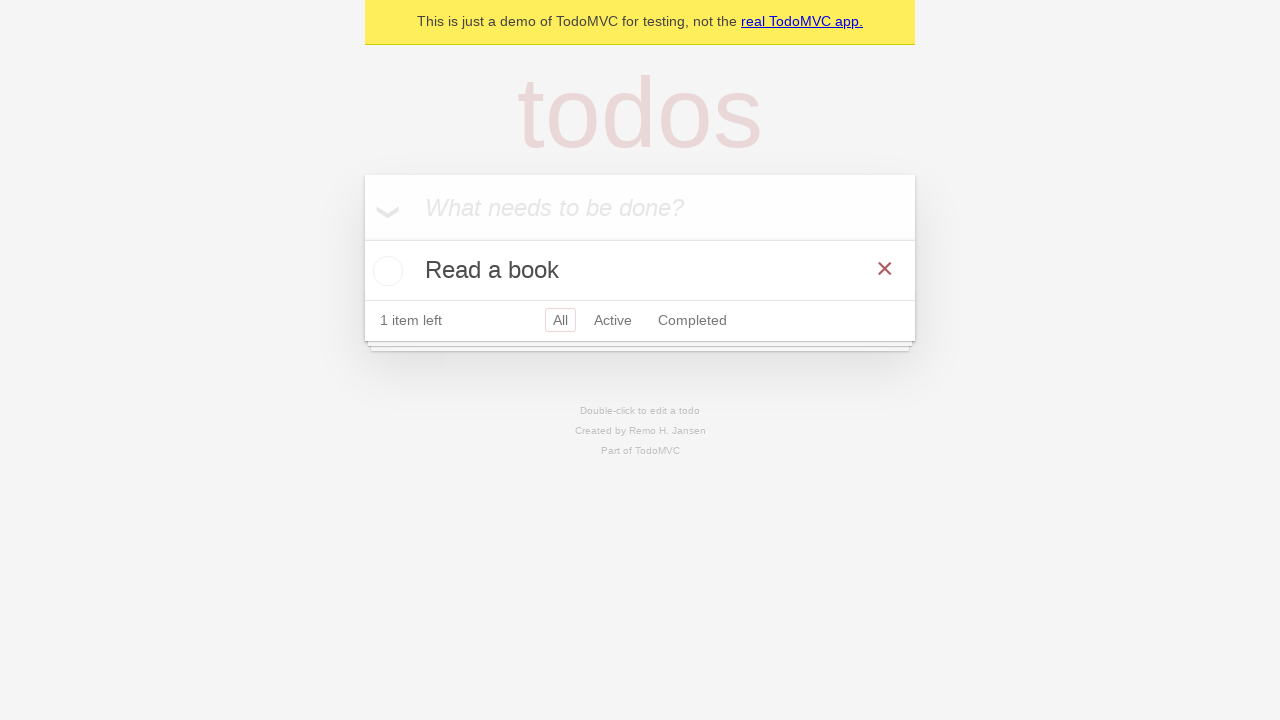

Hovered over 'Read a book' todo to reveal delete button at (640, 271) on internal:testid=[data-testid="todo-item"s] >> internal:has-text="Read a book"i
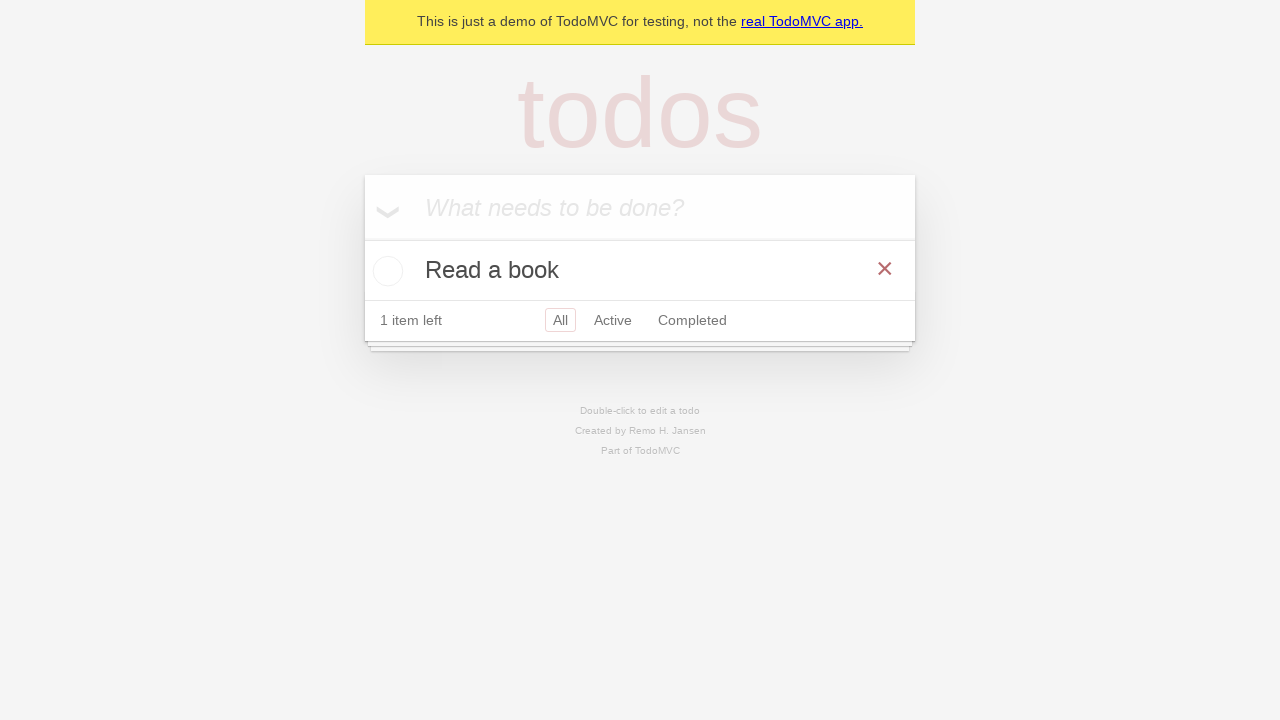

Clicked delete button to remove 'Read a book' todo at (885, 269) on internal:testid=[data-testid="todo-item"s] >> internal:has-text="Read a book"i >
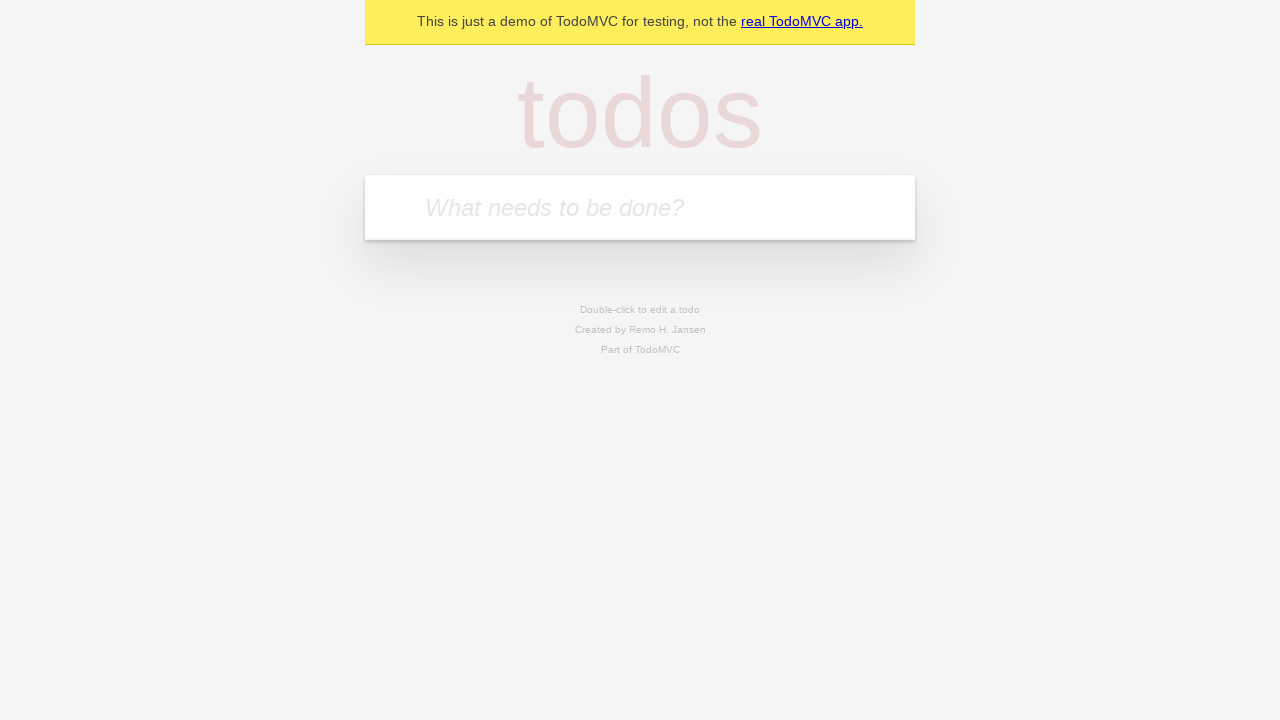

Verified that no todo items remain (count is 0)
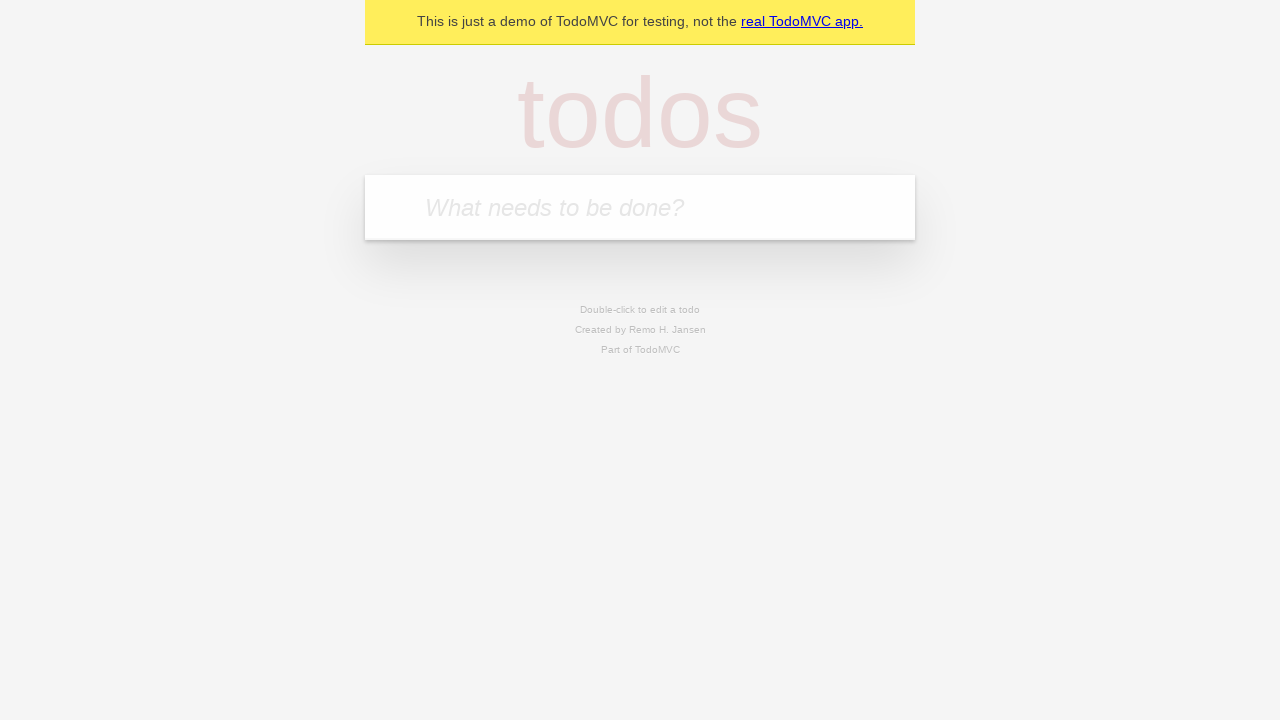

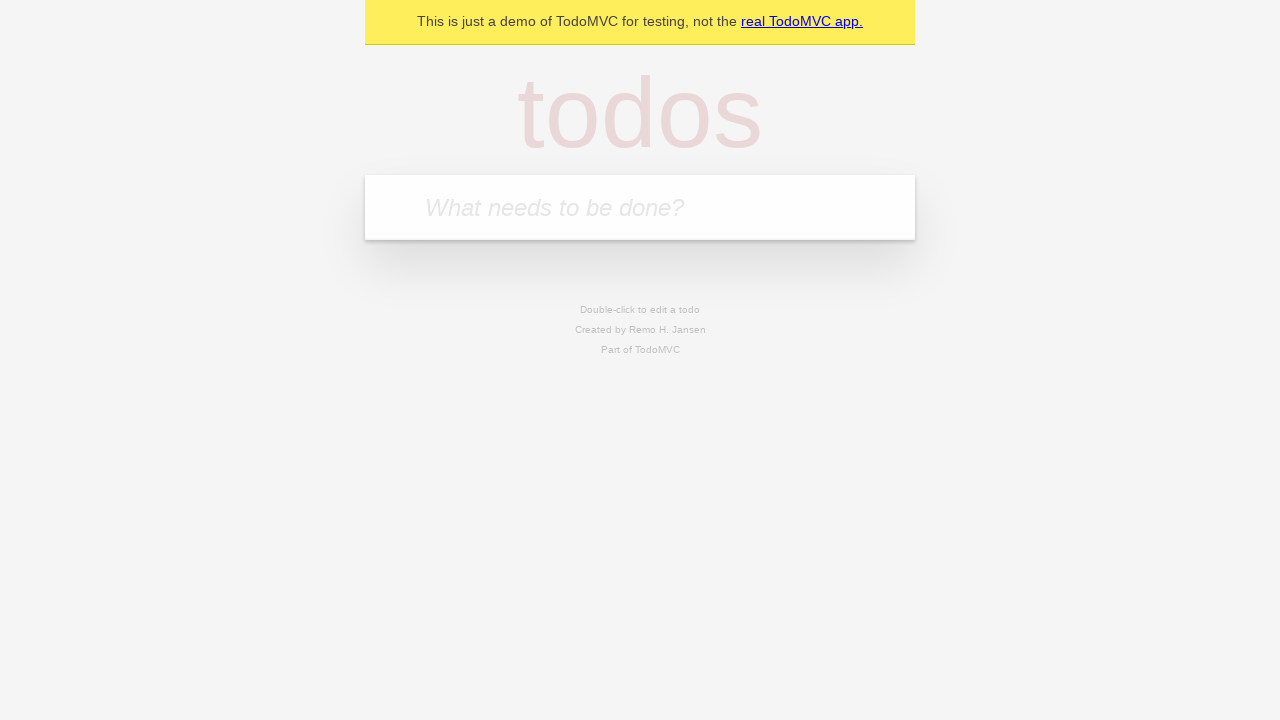